Tests filtering to show only active (non-completed) todo items.

Starting URL: https://demo.playwright.dev/todomvc

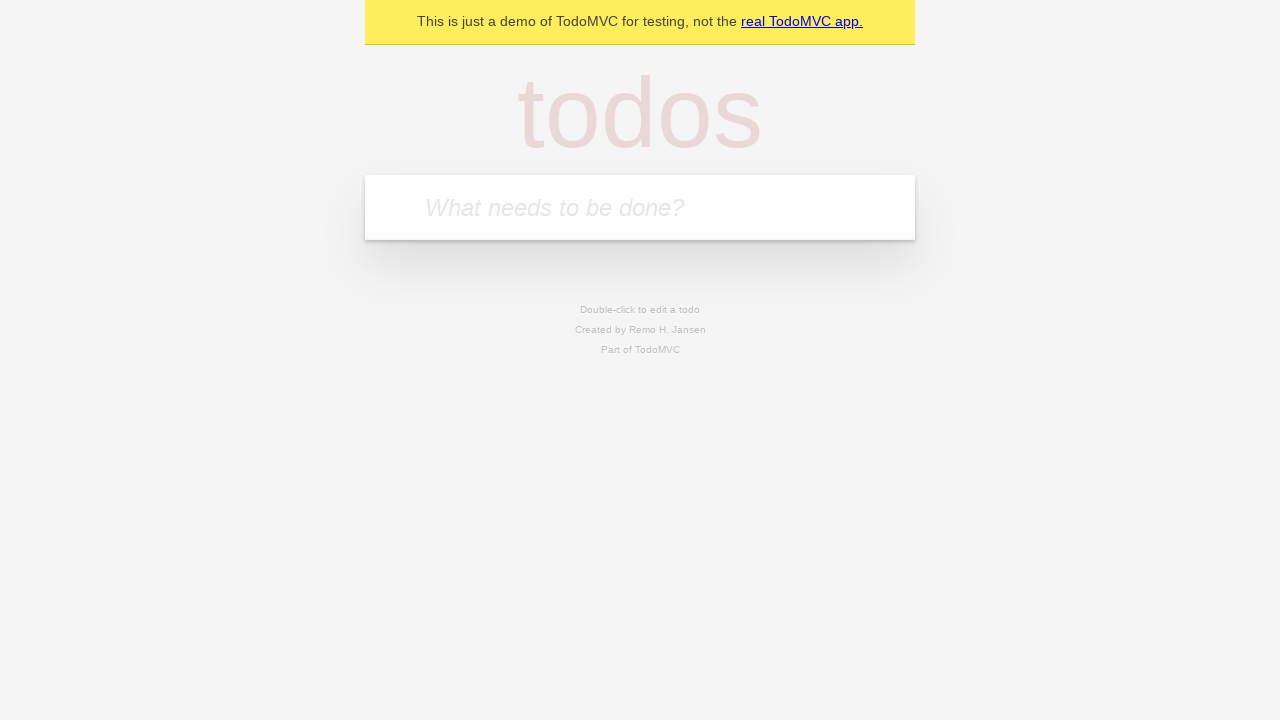

Filled todo input with 'buy some cheese' on internal:attr=[placeholder="What needs to be done?"i]
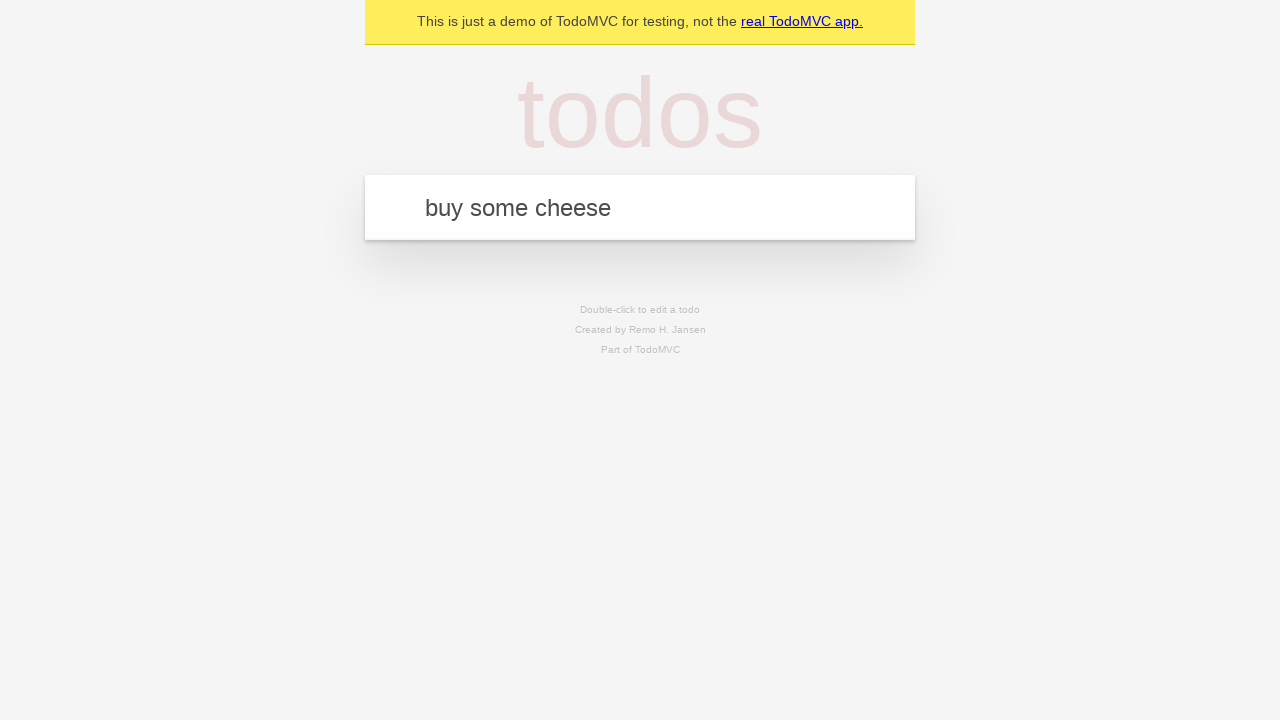

Pressed Enter to add first todo item on internal:attr=[placeholder="What needs to be done?"i]
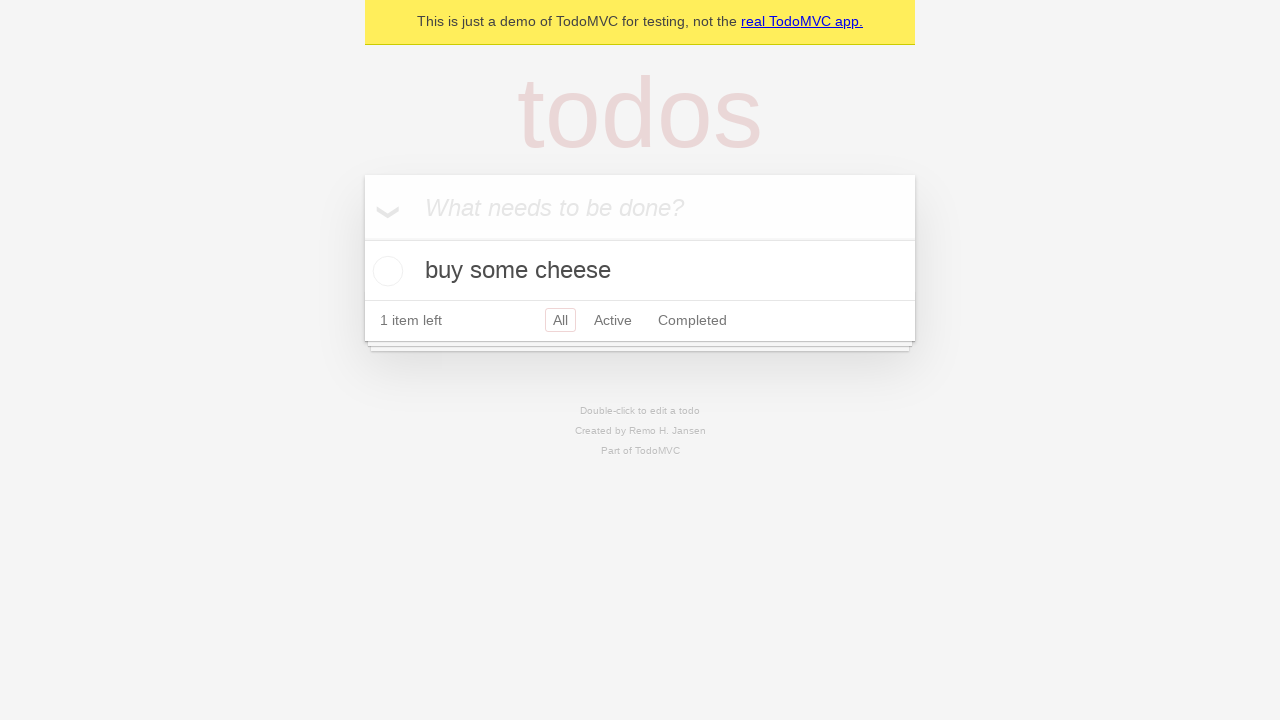

Filled todo input with 'feed the cat' on internal:attr=[placeholder="What needs to be done?"i]
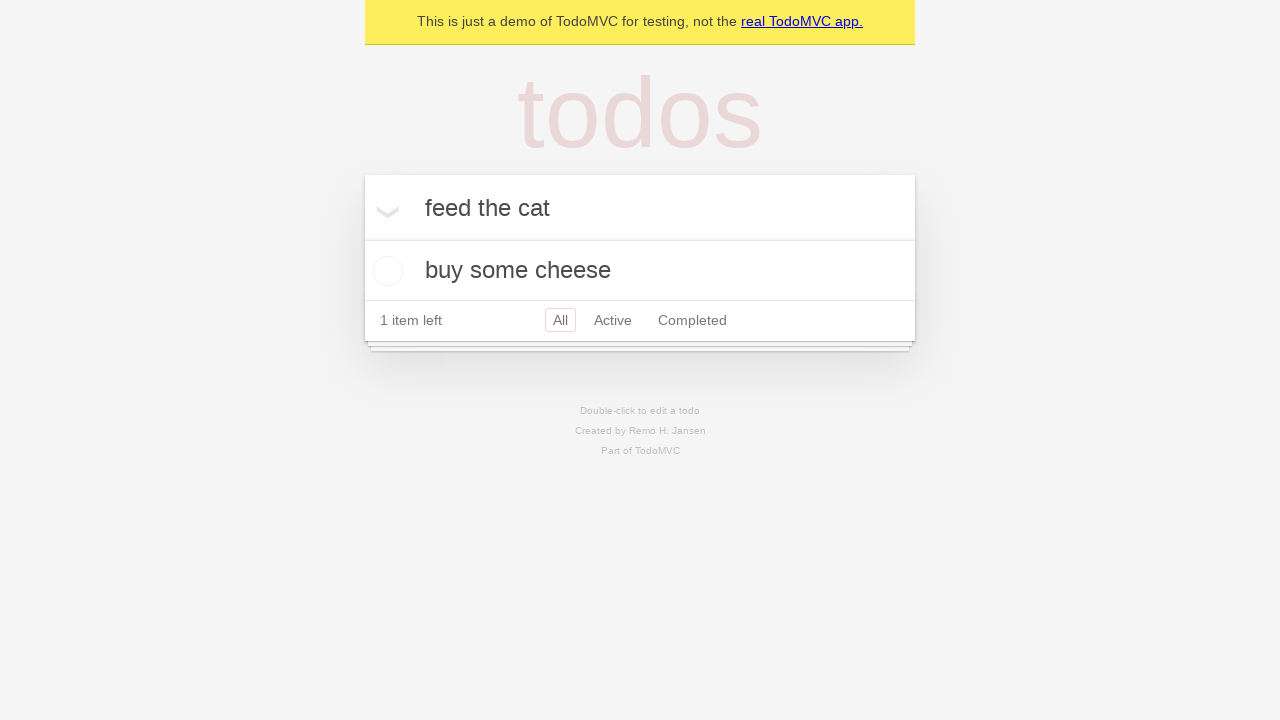

Pressed Enter to add second todo item on internal:attr=[placeholder="What needs to be done?"i]
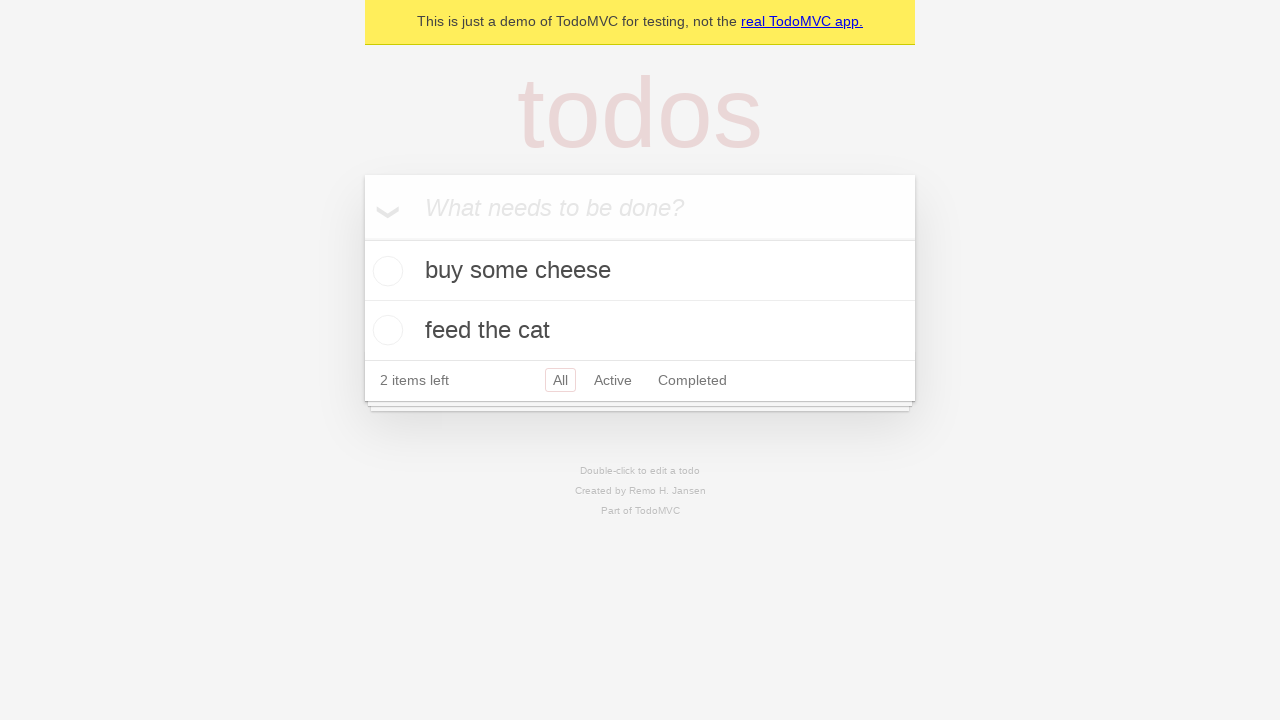

Filled todo input with 'book a doctors appointment' on internal:attr=[placeholder="What needs to be done?"i]
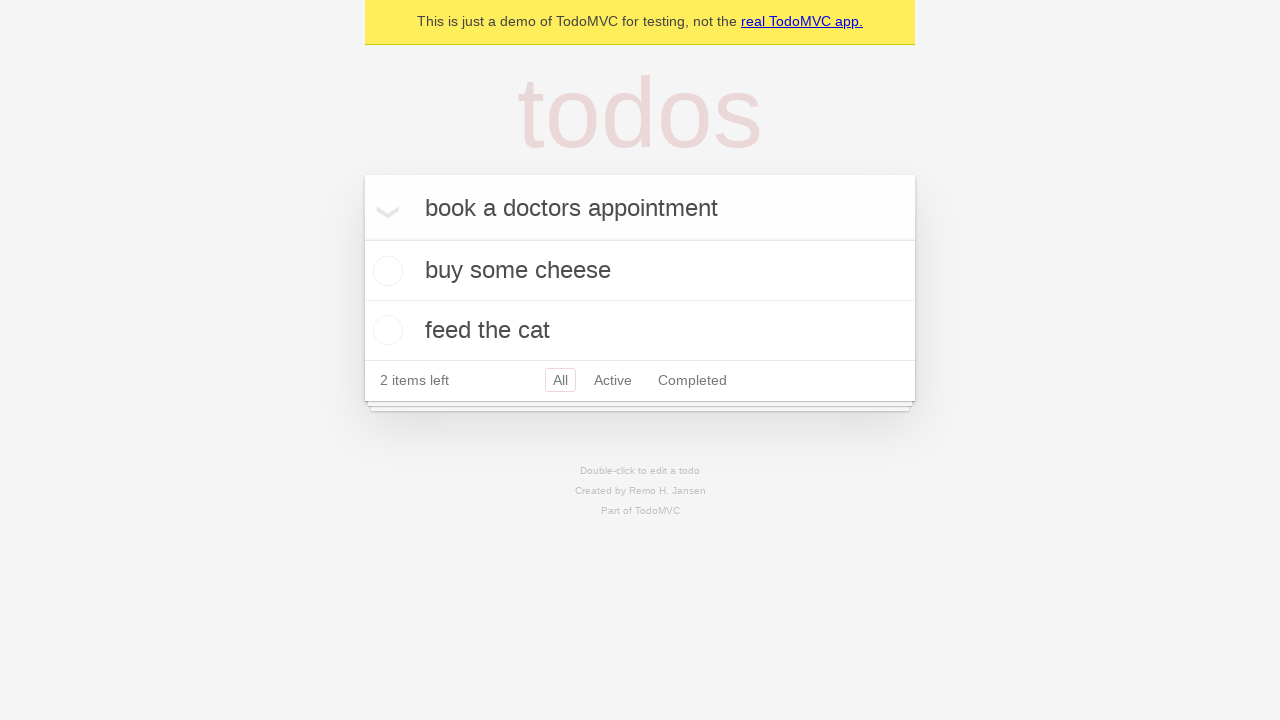

Pressed Enter to add third todo item on internal:attr=[placeholder="What needs to be done?"i]
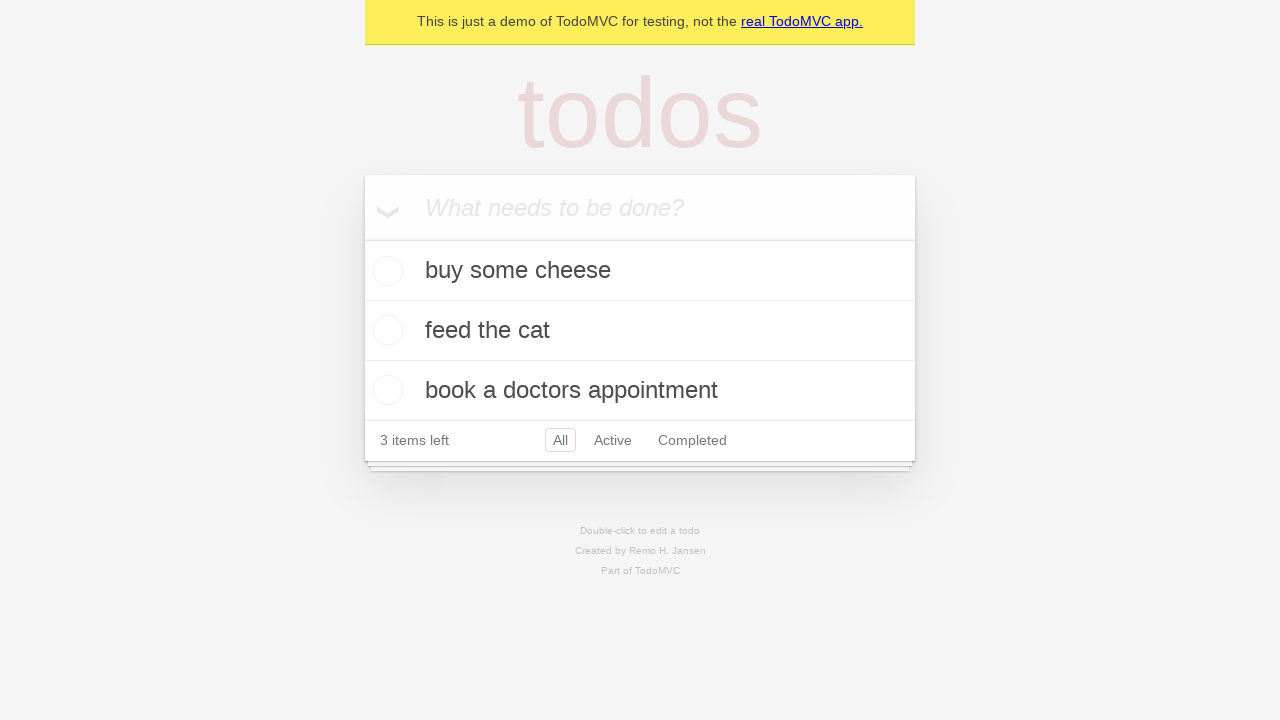

Checked the second todo item 'feed the cat' to mark it as completed at (385, 330) on internal:testid=[data-testid="todo-item"s] >> nth=1 >> internal:role=checkbox
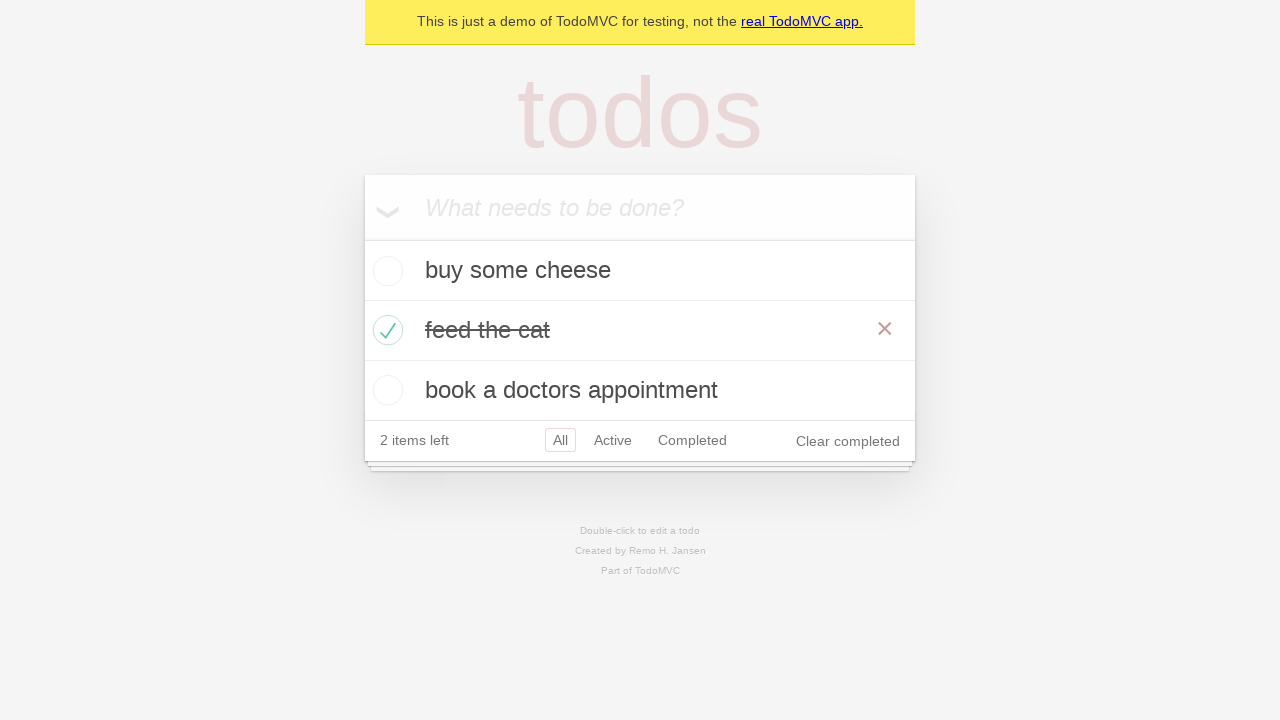

Clicked Active filter to display only non-completed todo items at (613, 440) on internal:role=link[name="Active"i]
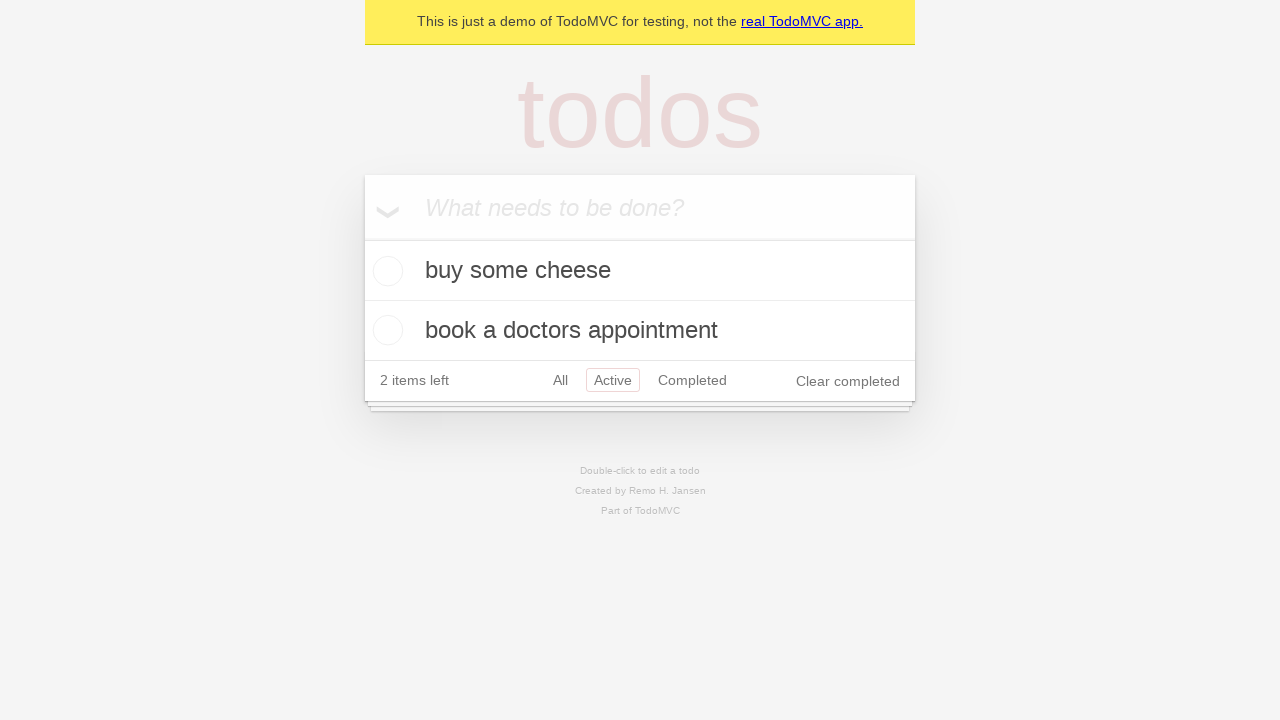

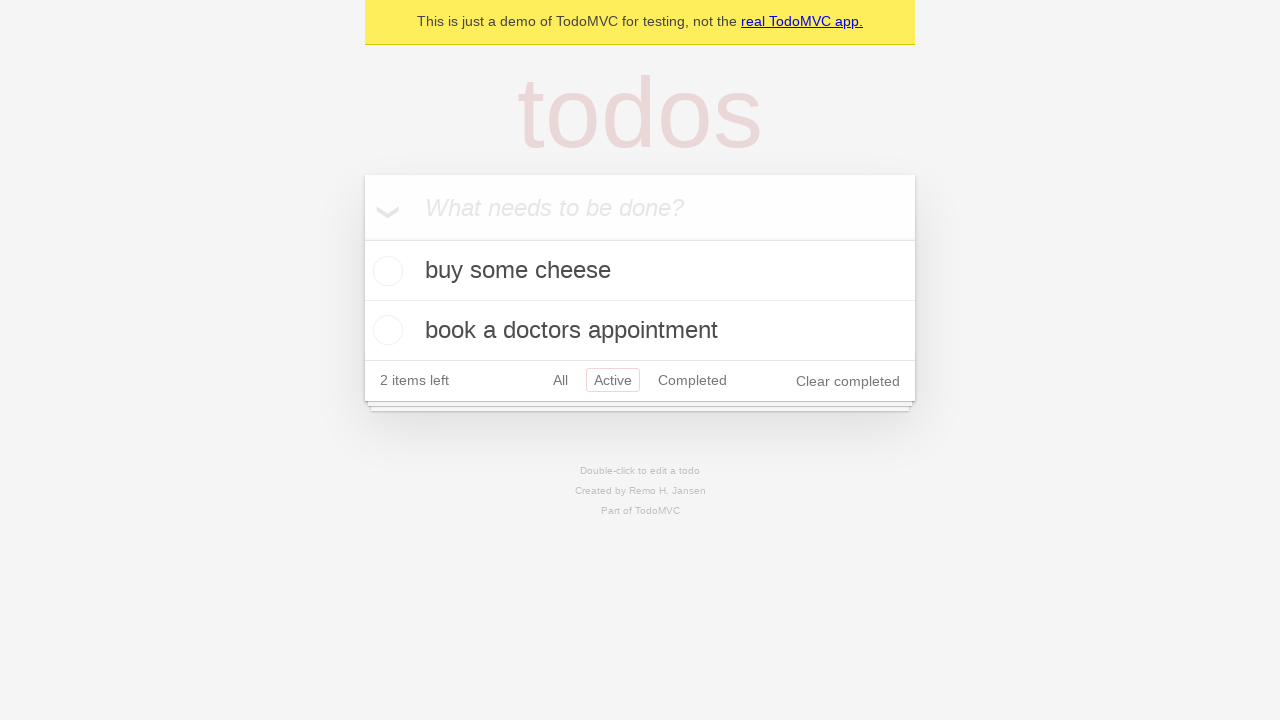